Solves a math problem on a form by reading a value, calculating the result, filling in the answer, selecting checkboxes and radio buttons, then submitting the form

Starting URL: http://suninjuly.github.io/math.html

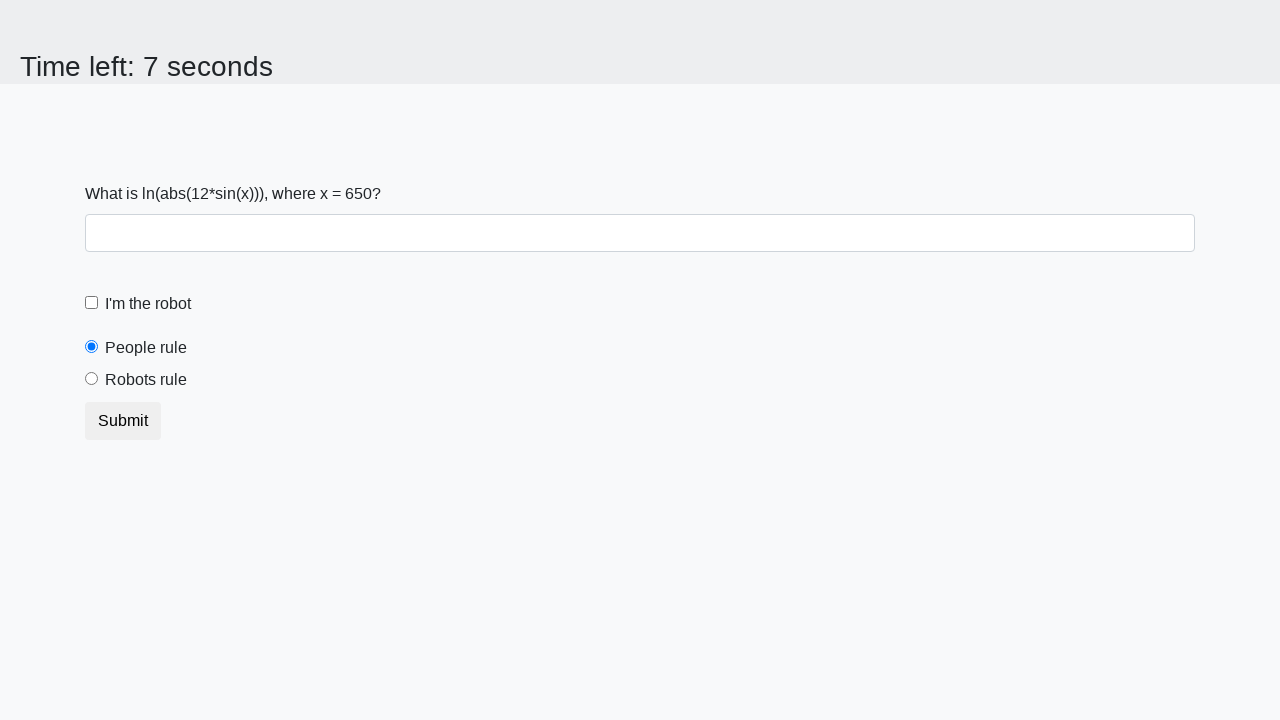

Read x value from the math problem
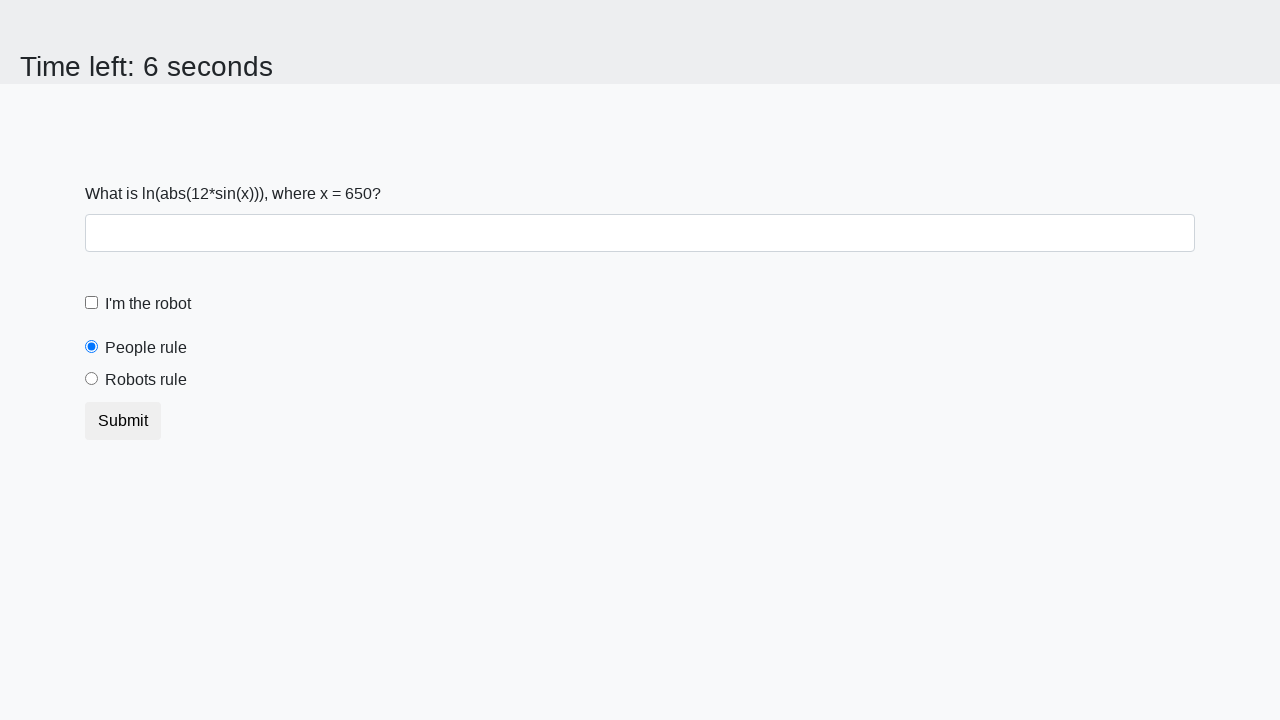

Clicked the form checkbox at (148, 304) on .form-check-label
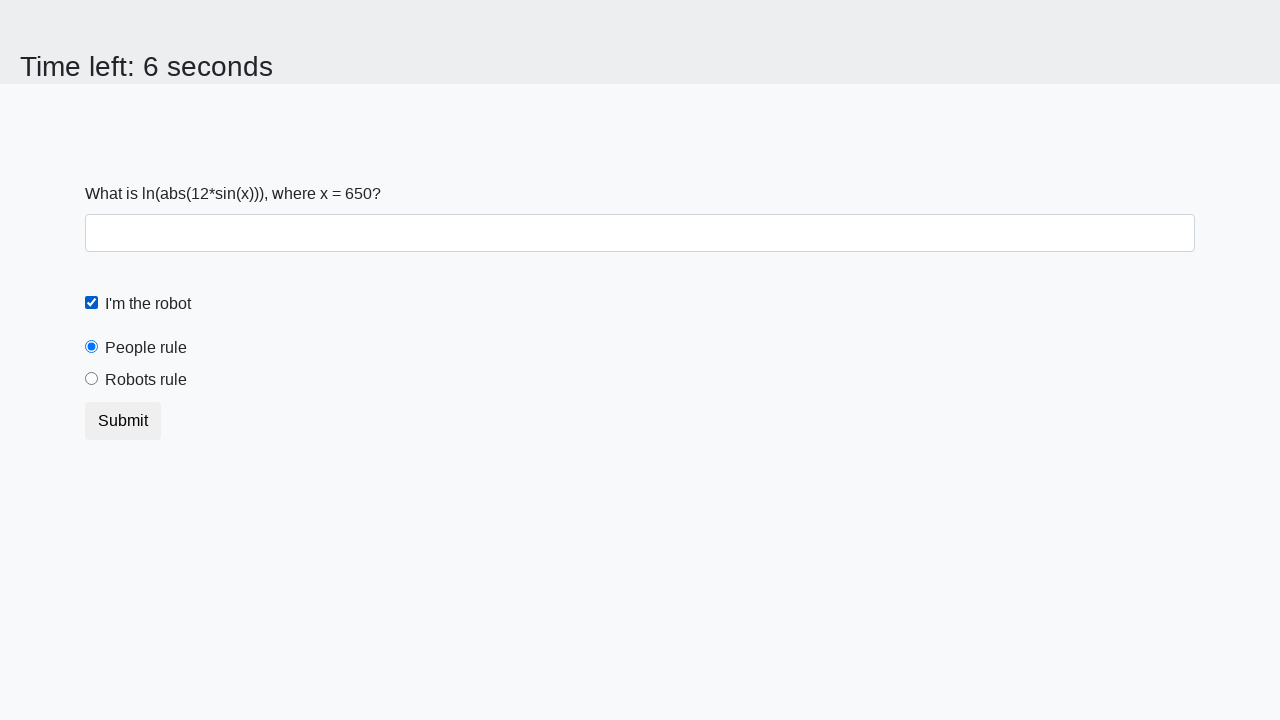

Selected 'robots rule' radio button at (92, 379) on #robotsRule
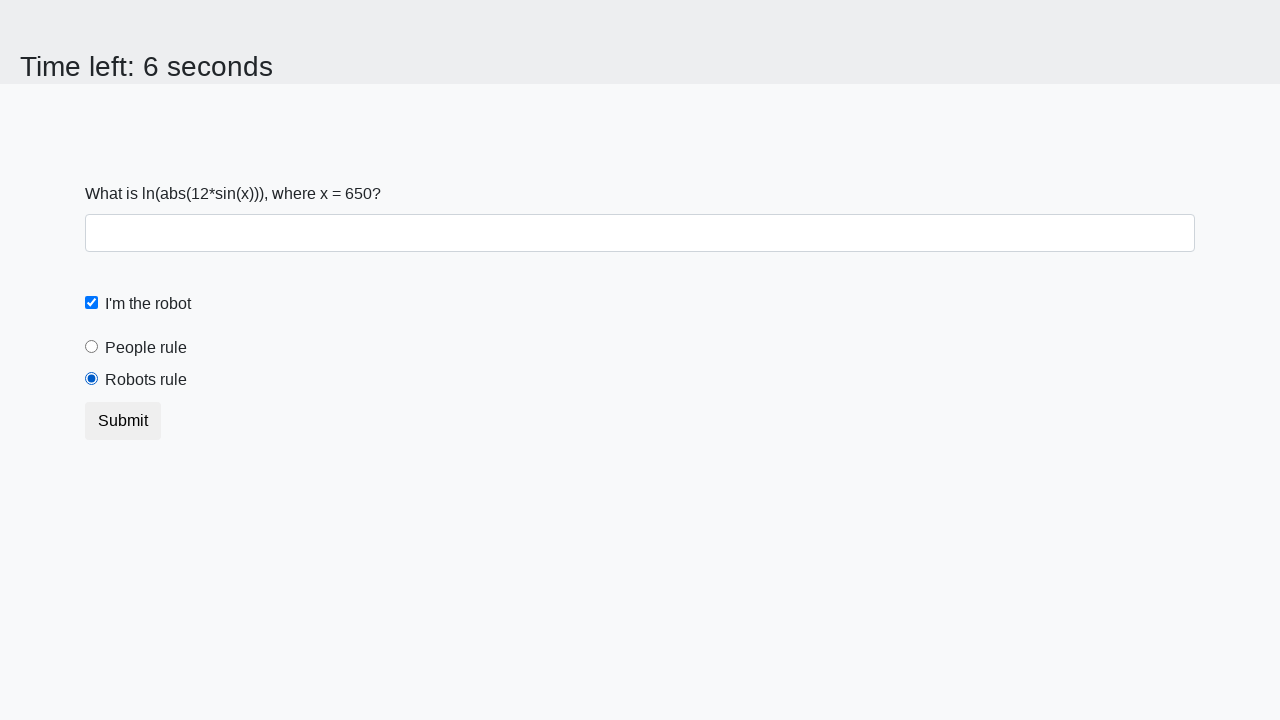

Calculated and filled answer field with result: 1.2966536421520853 on #answer
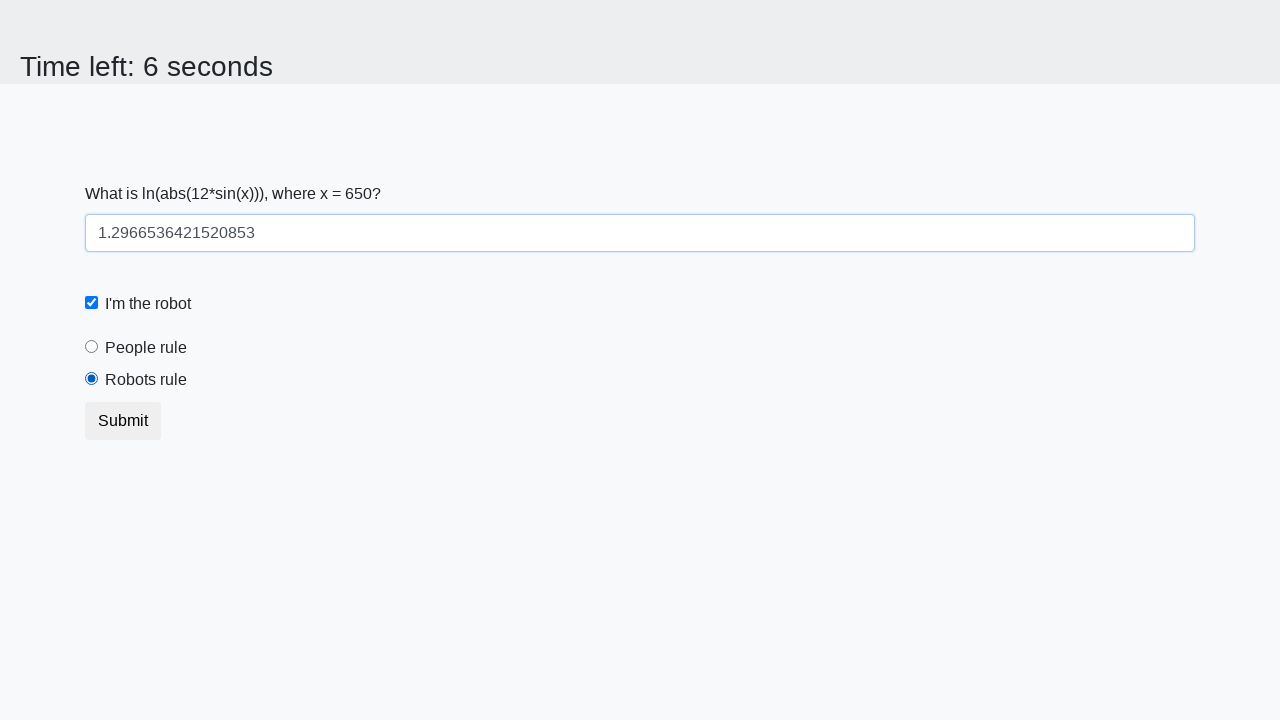

Submitted the math problem form at (123, 421) on button[type='submit']
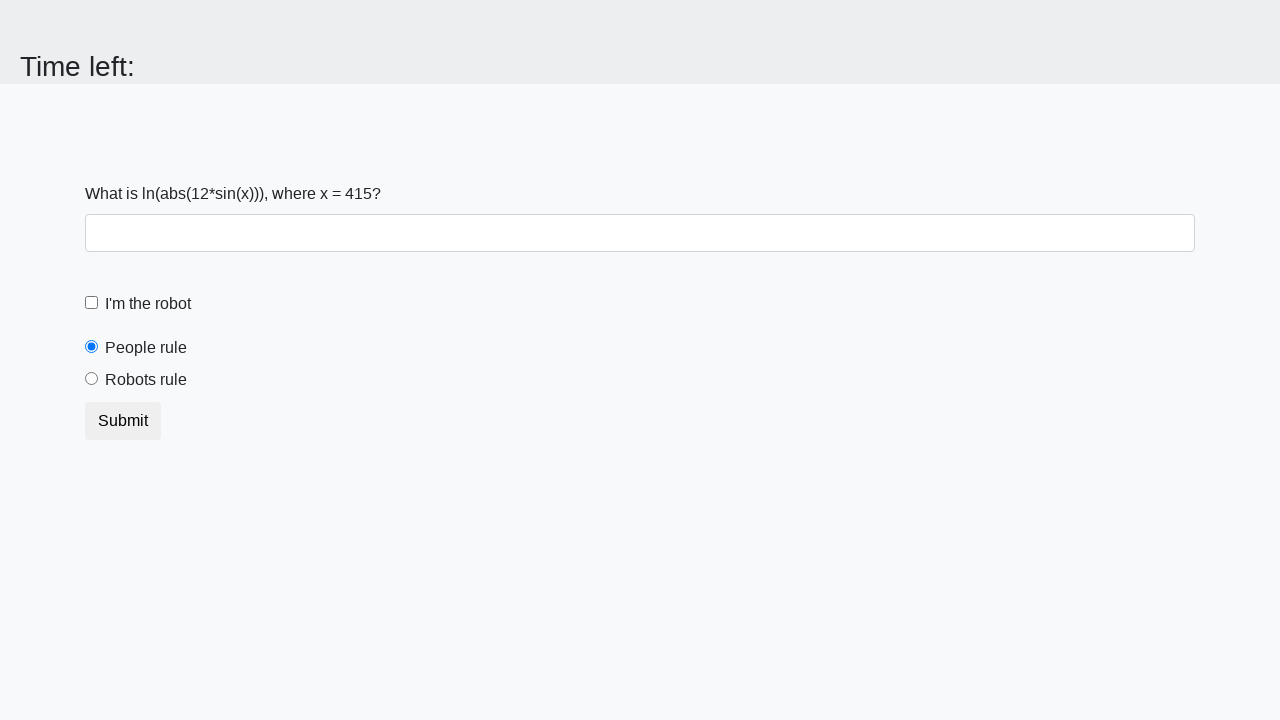

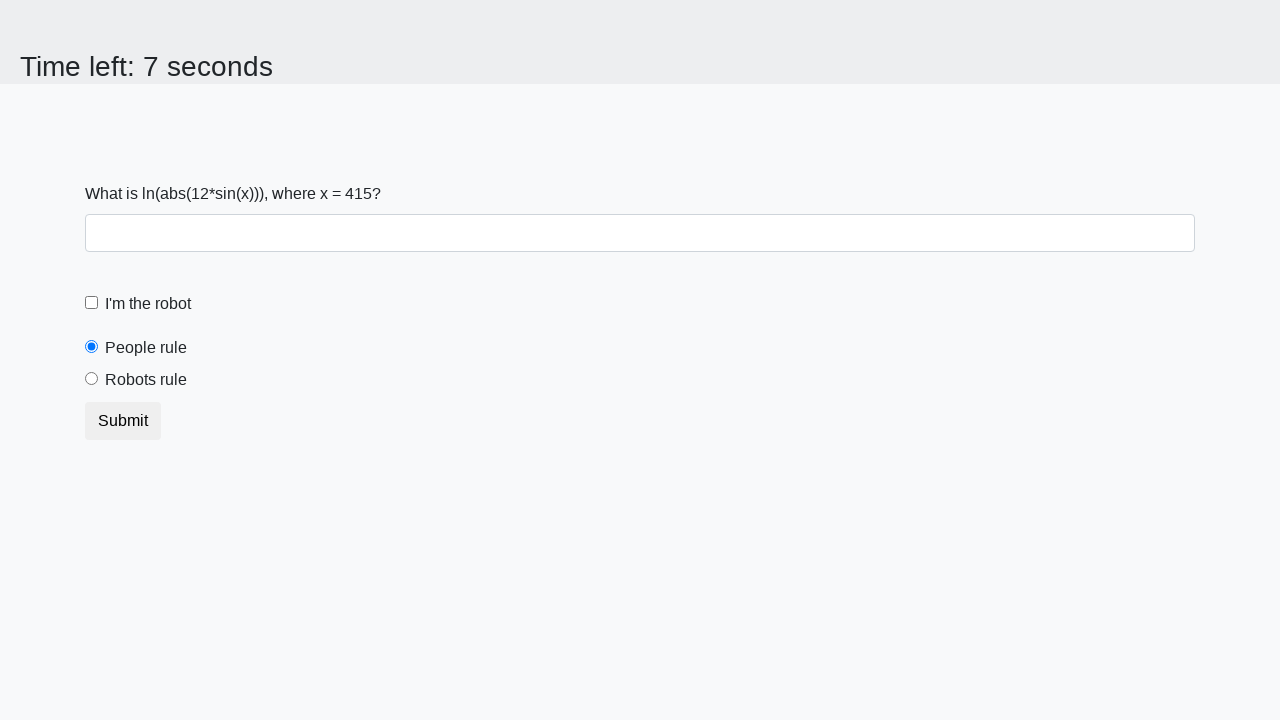